Tests that clicking the "Discussion Forums" link in the footer navigates to the correct /discuss/ page

Starting URL: https://scratch.mit.edu

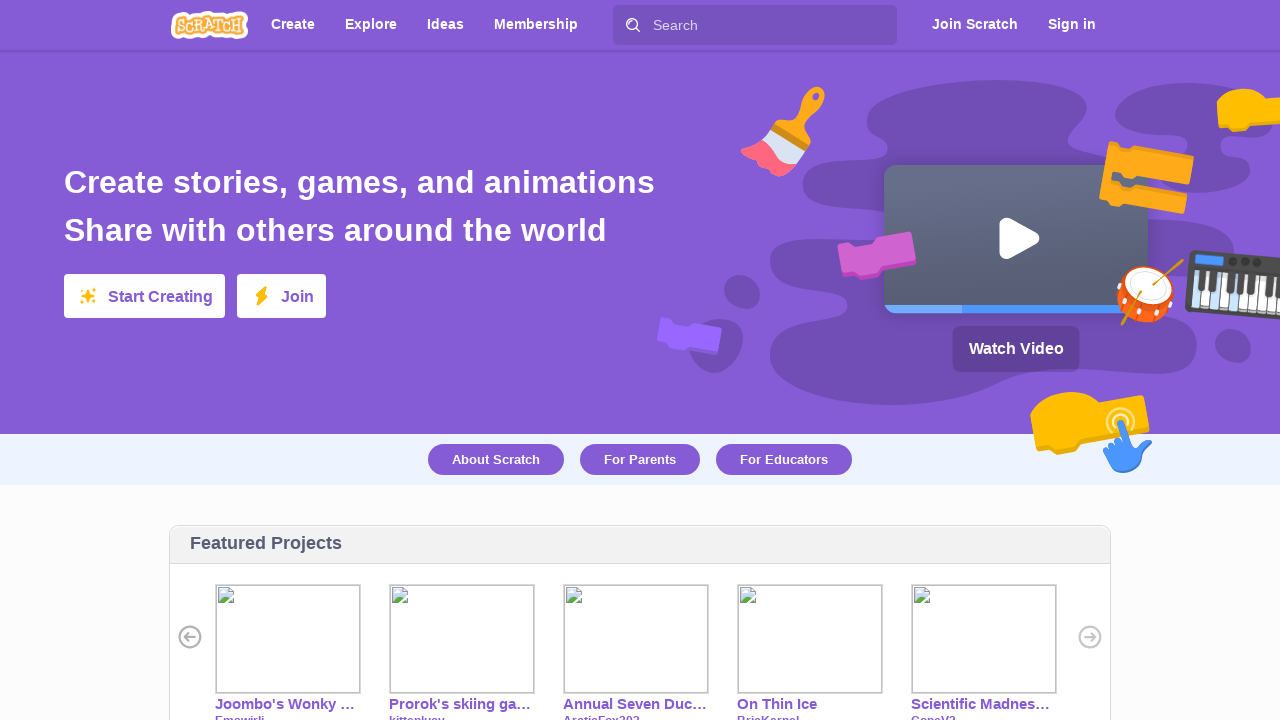

Waited for footer to load
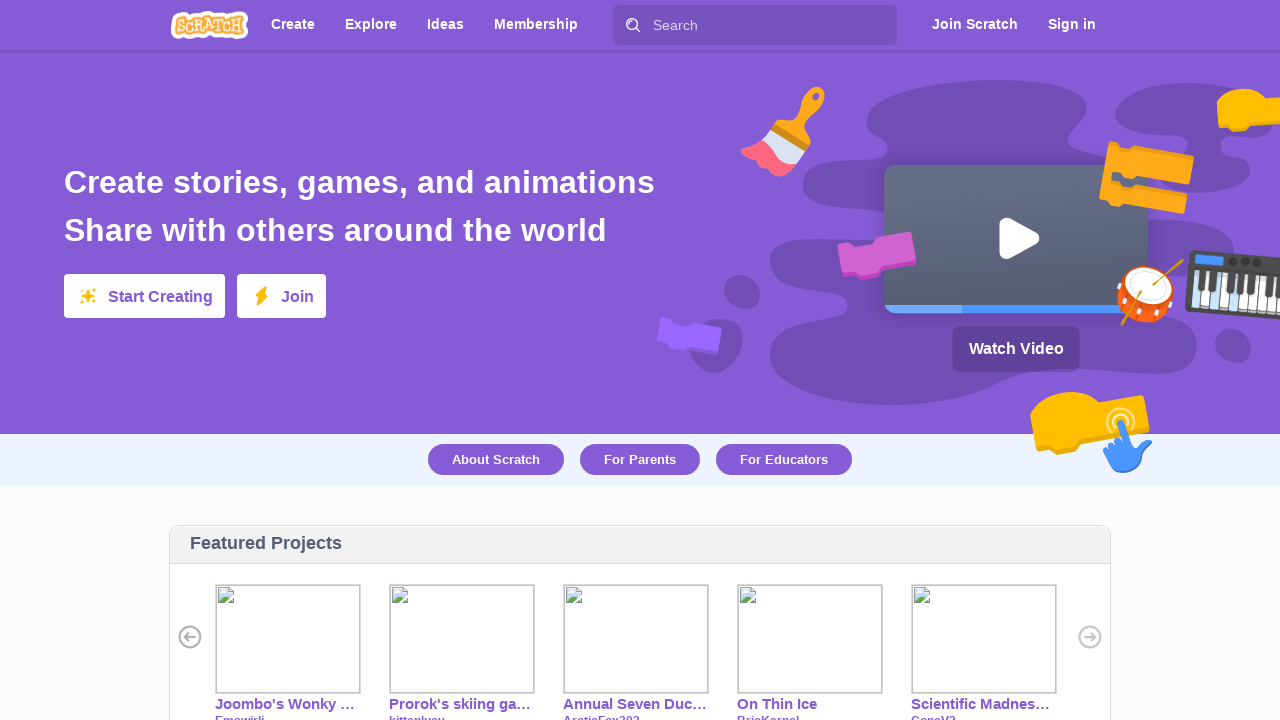

Clicked the 'Discussion Forums' link in the footer at (422, 511) on #footer >> text=Discussion Forums
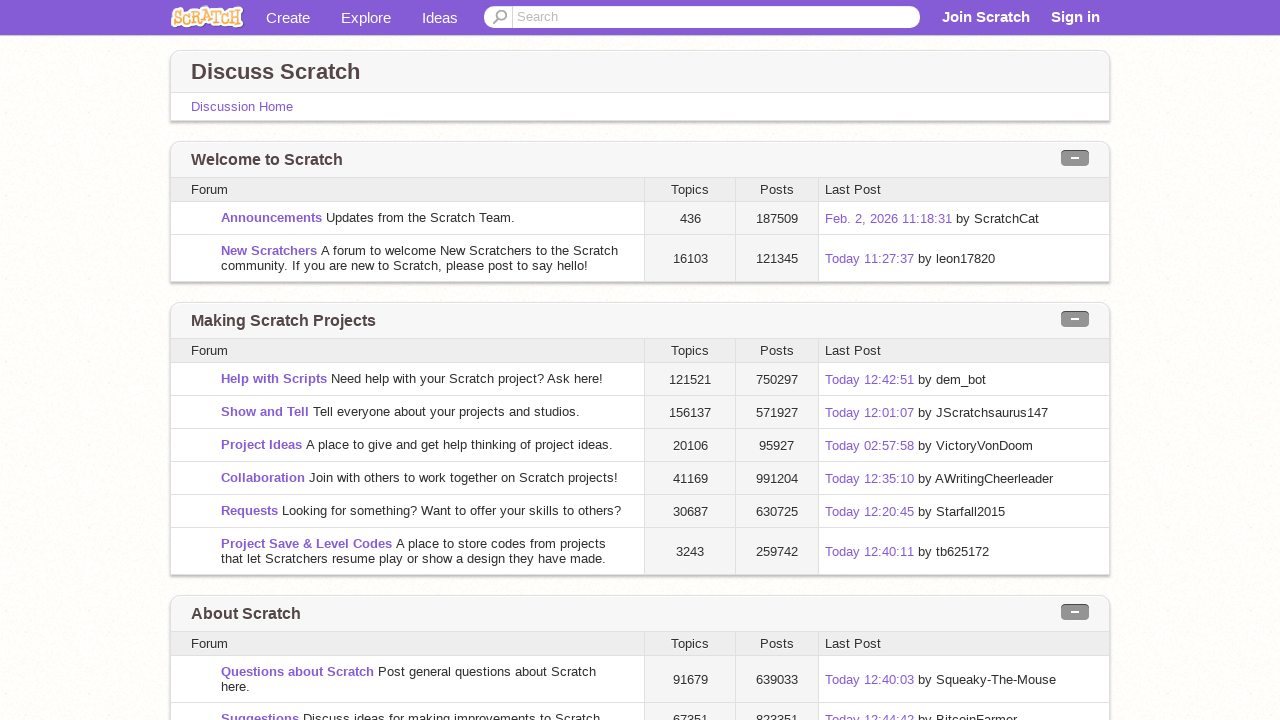

Navigation to /discuss/ page completed
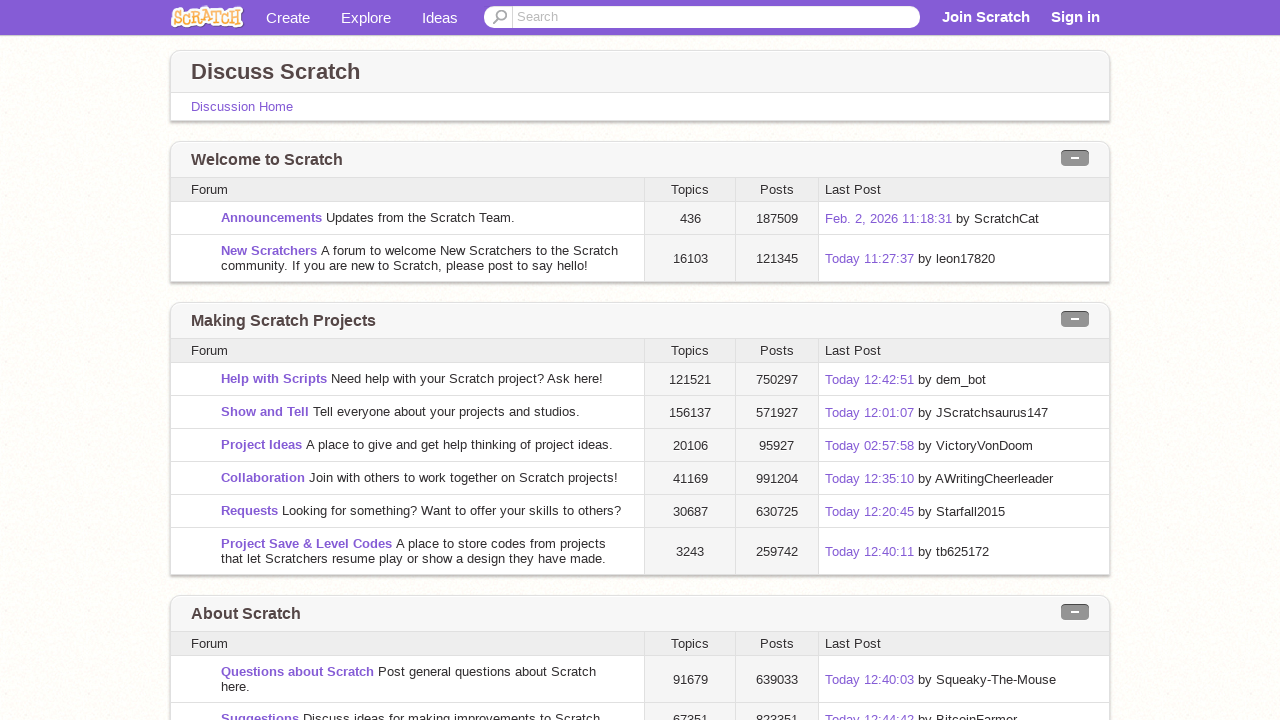

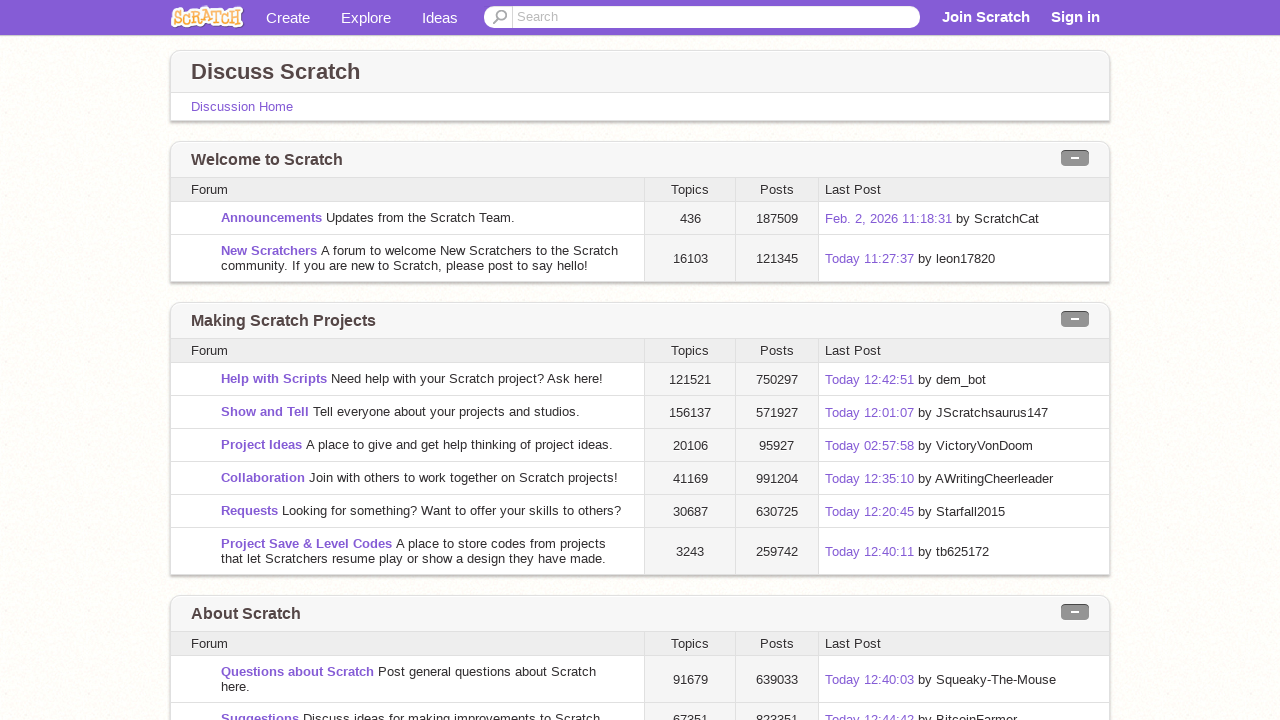